Tests iframe interaction by switching into an iframe, verifying text content inside it, then switching back to the main frame and verifying text there

Starting URL: http://toolsqa.com/iframe-practice-page

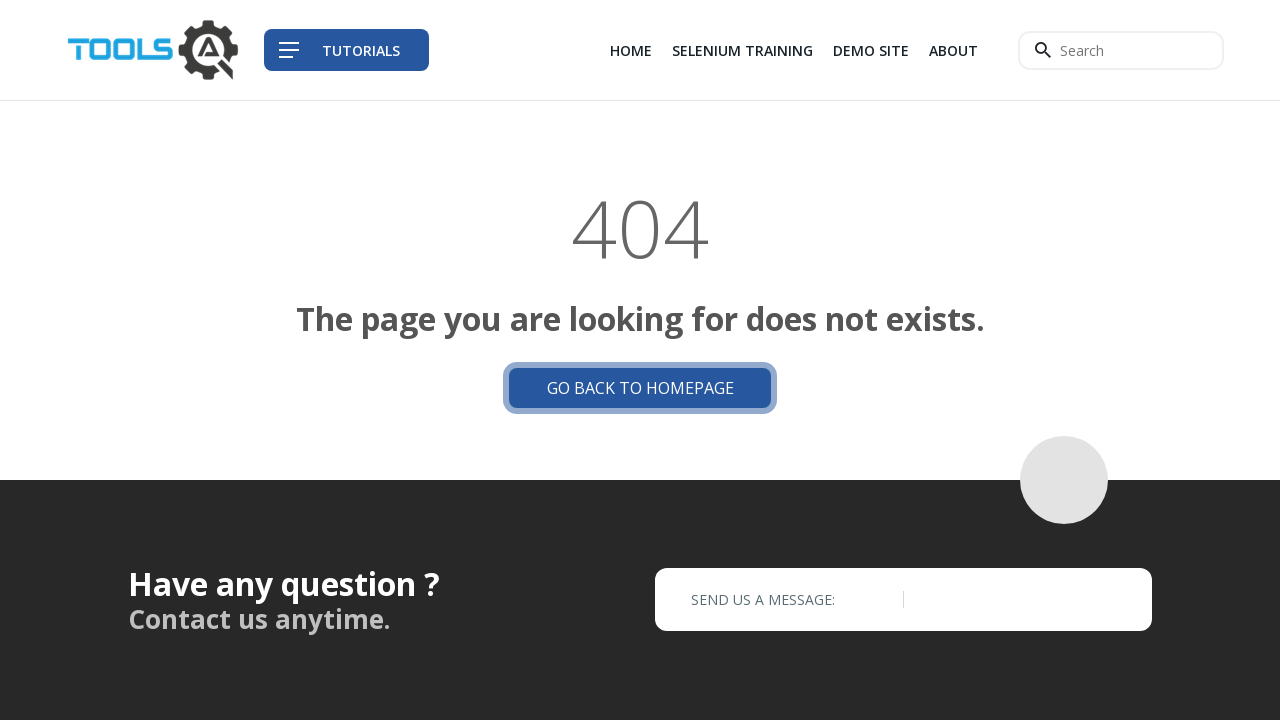

Navigated to W3C WAI-ARIA checkbox example page
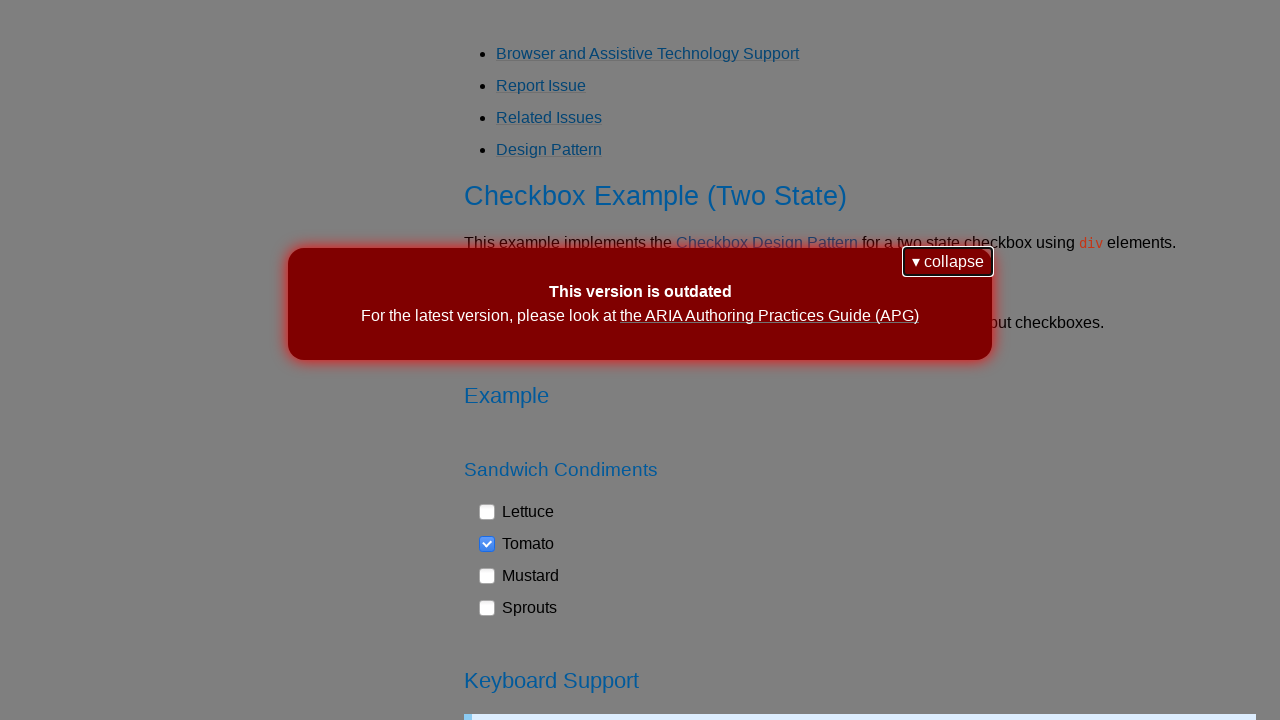

Found all checkbox elements with role='checkbox'
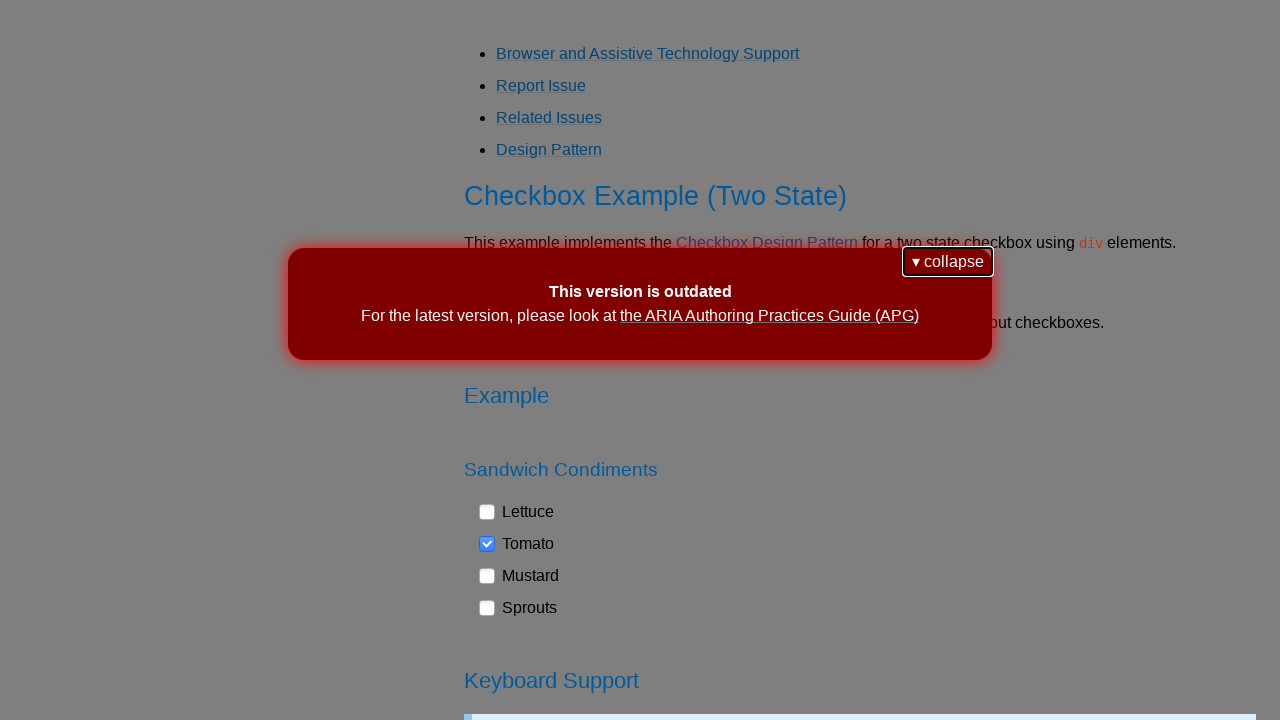

Clicked unchecked checkbox
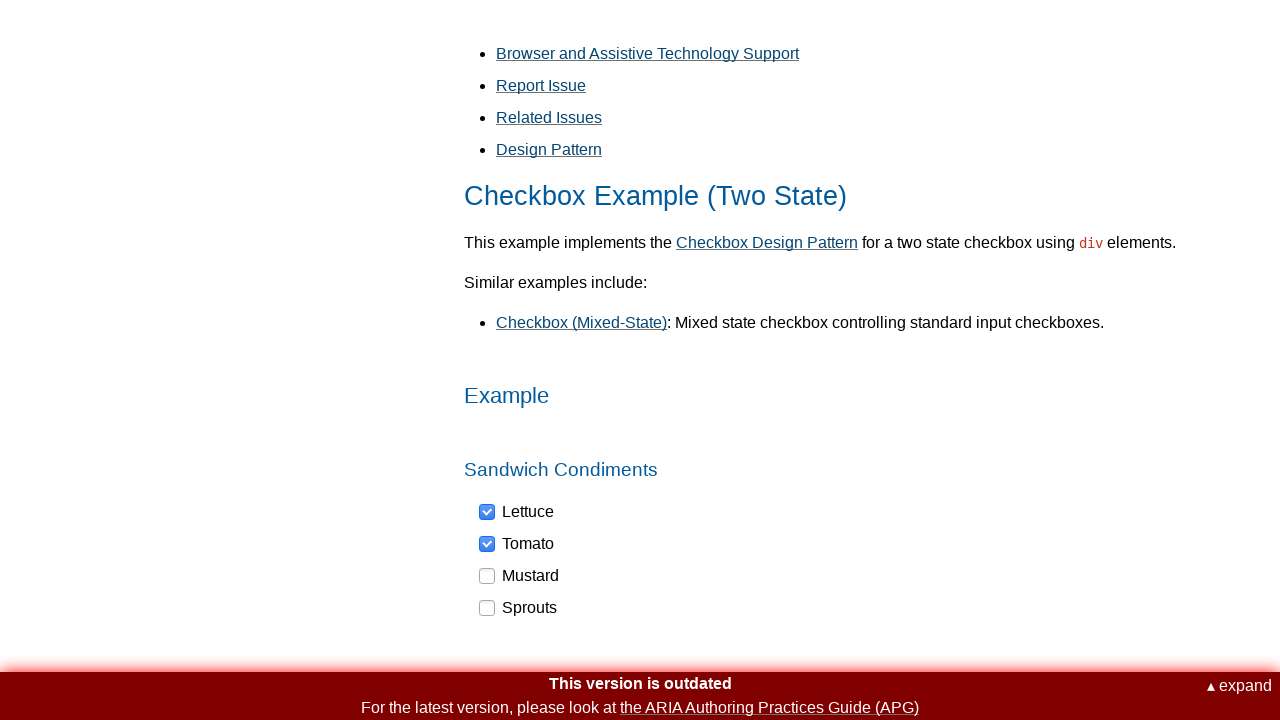

Pressed ArrowDown key
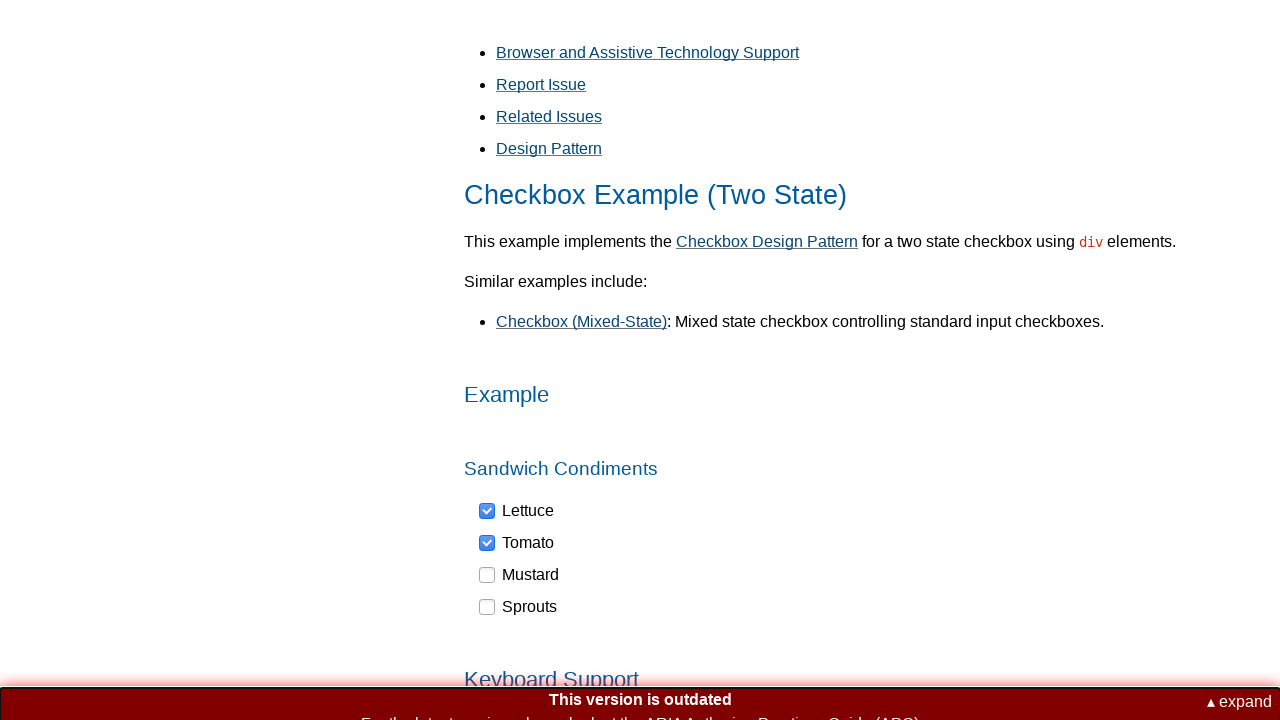

Pressed ArrowDown key again
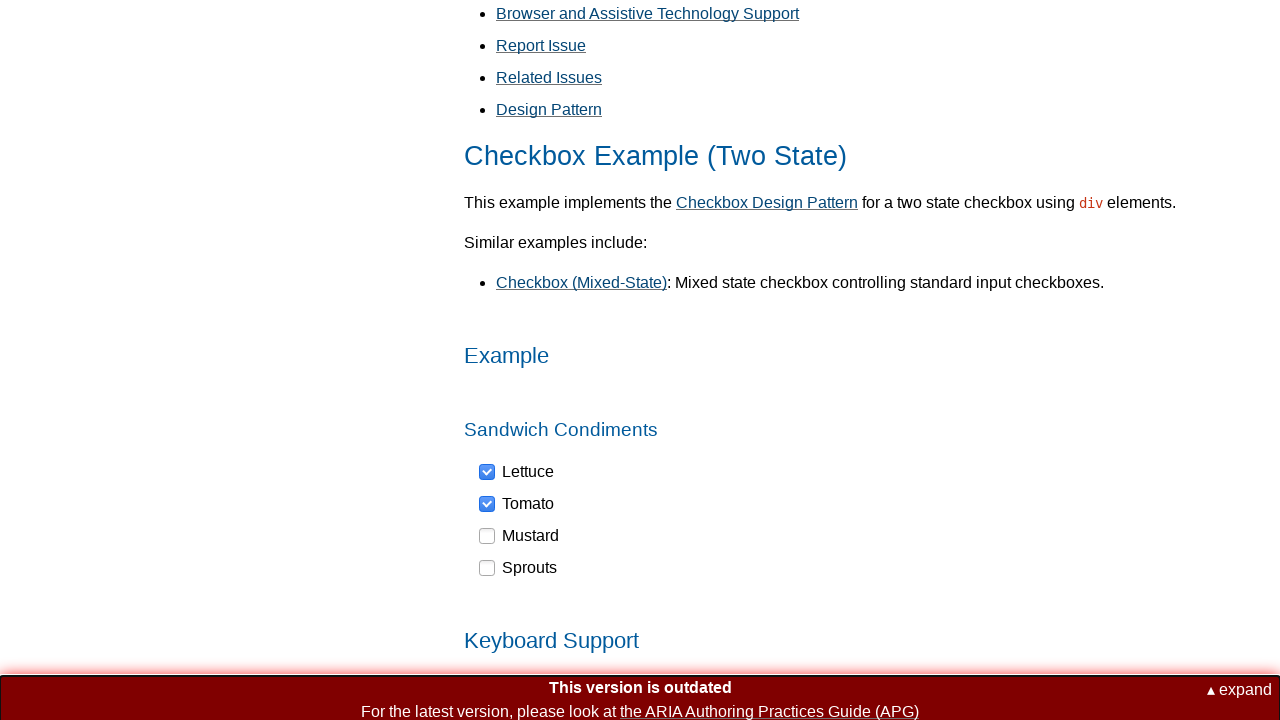

Clicked unchecked checkbox
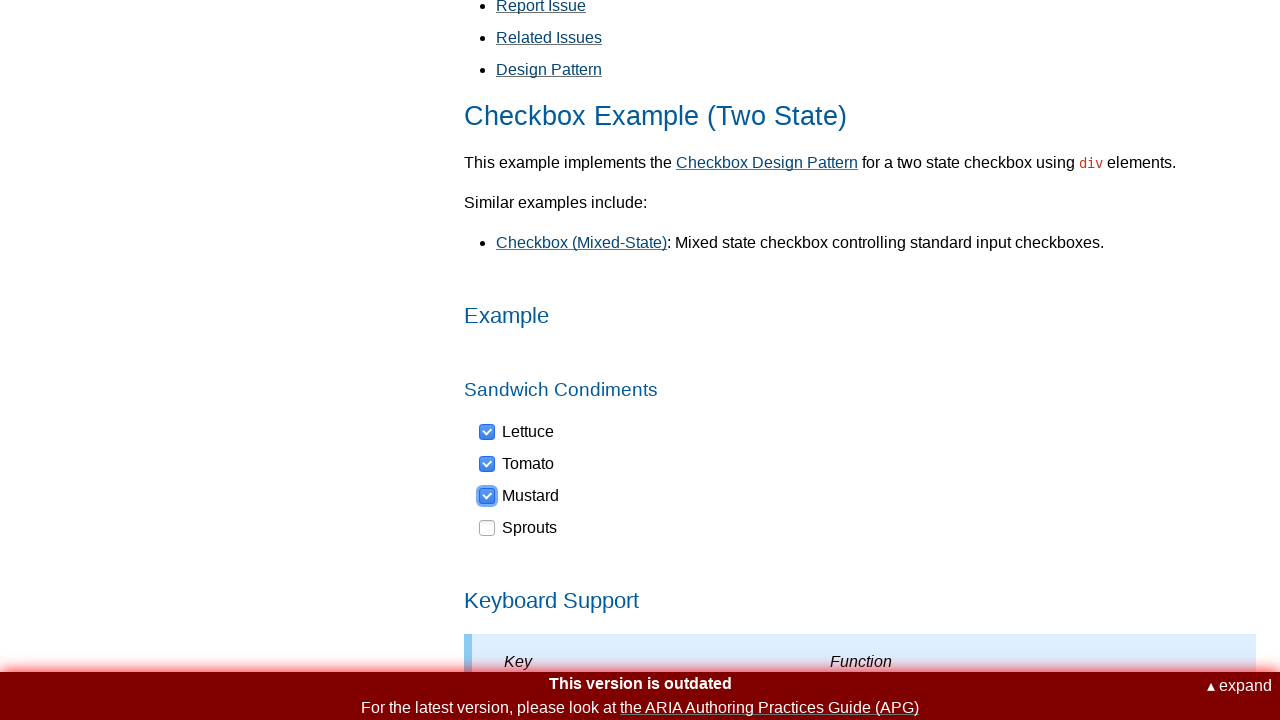

Pressed ArrowDown key
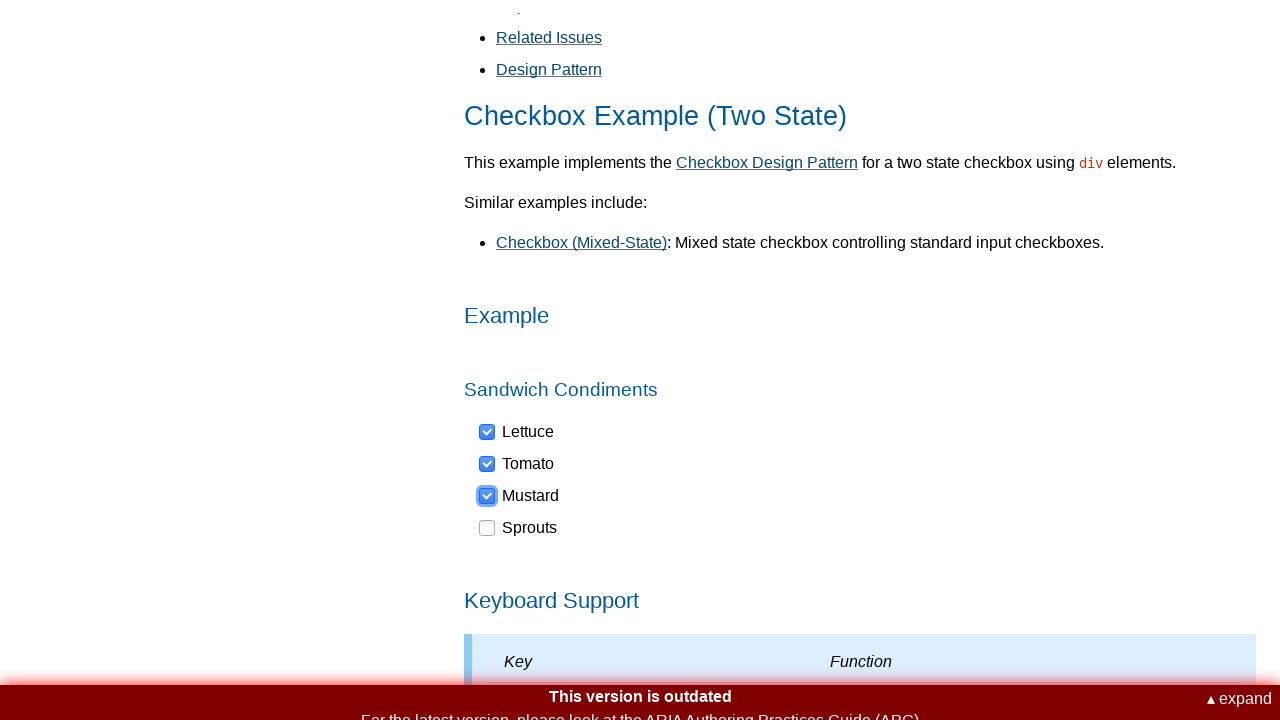

Pressed ArrowDown key again
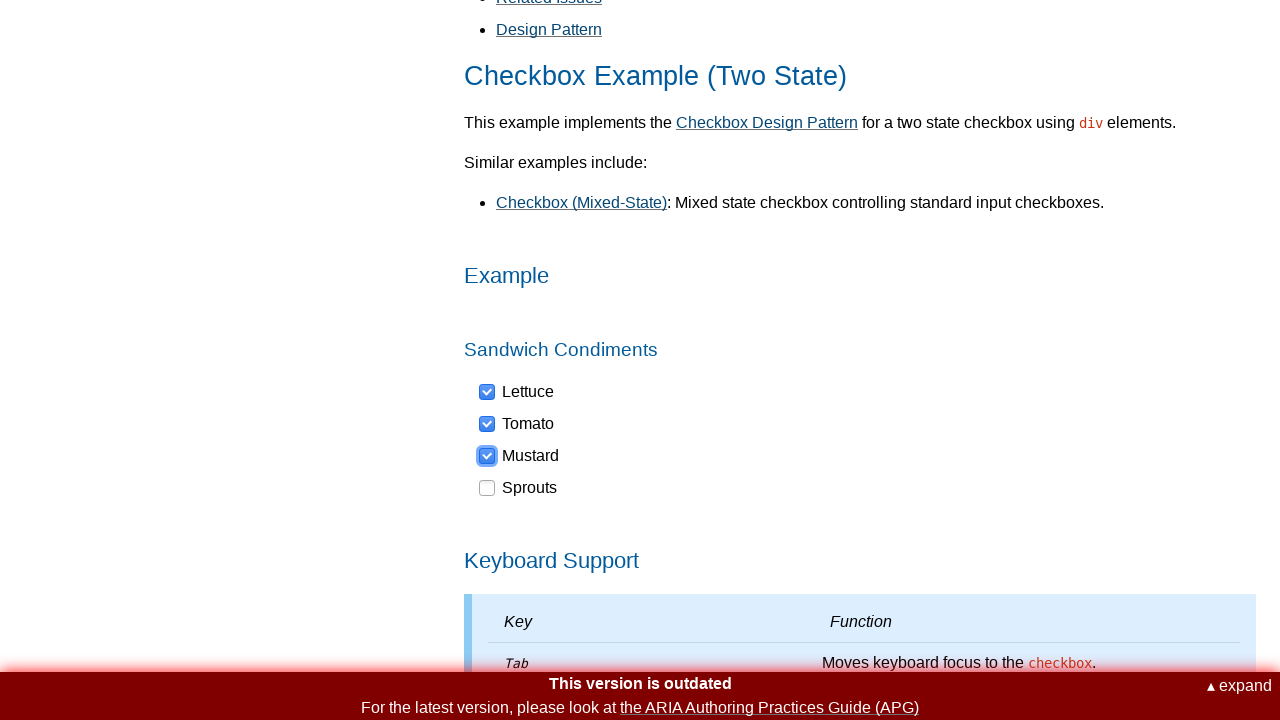

Clicked unchecked checkbox
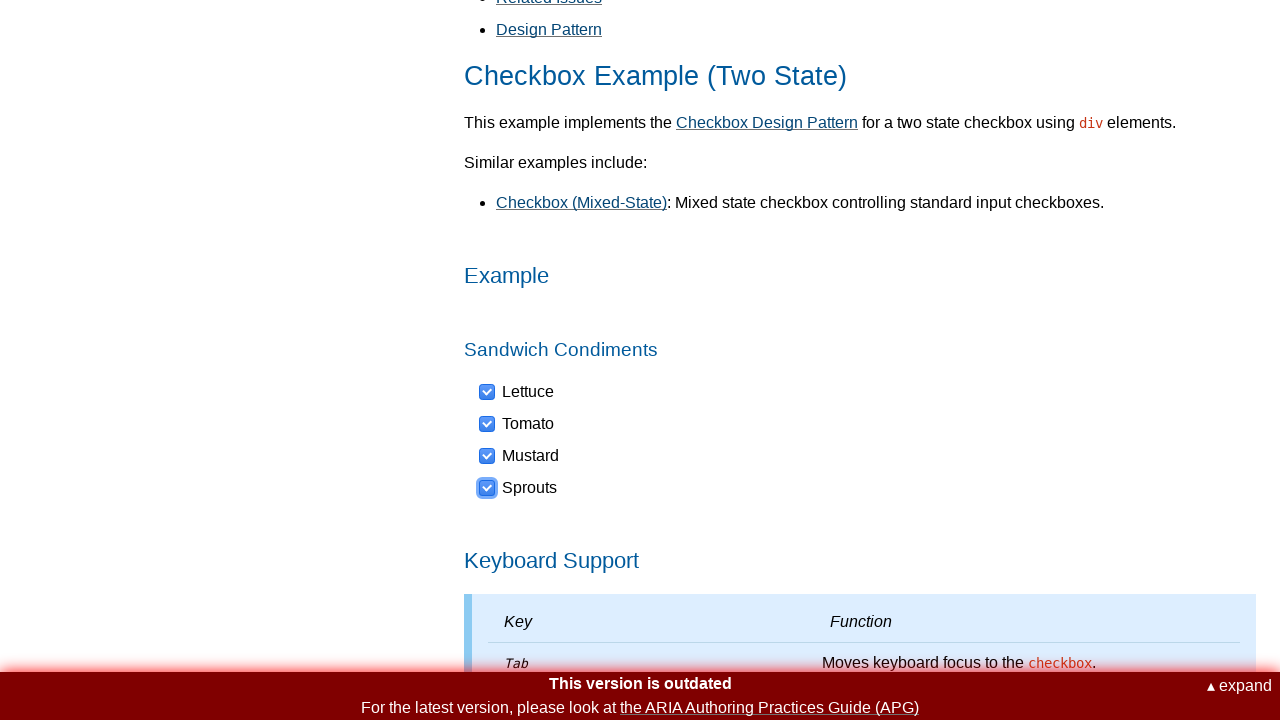

Pressed ArrowDown key
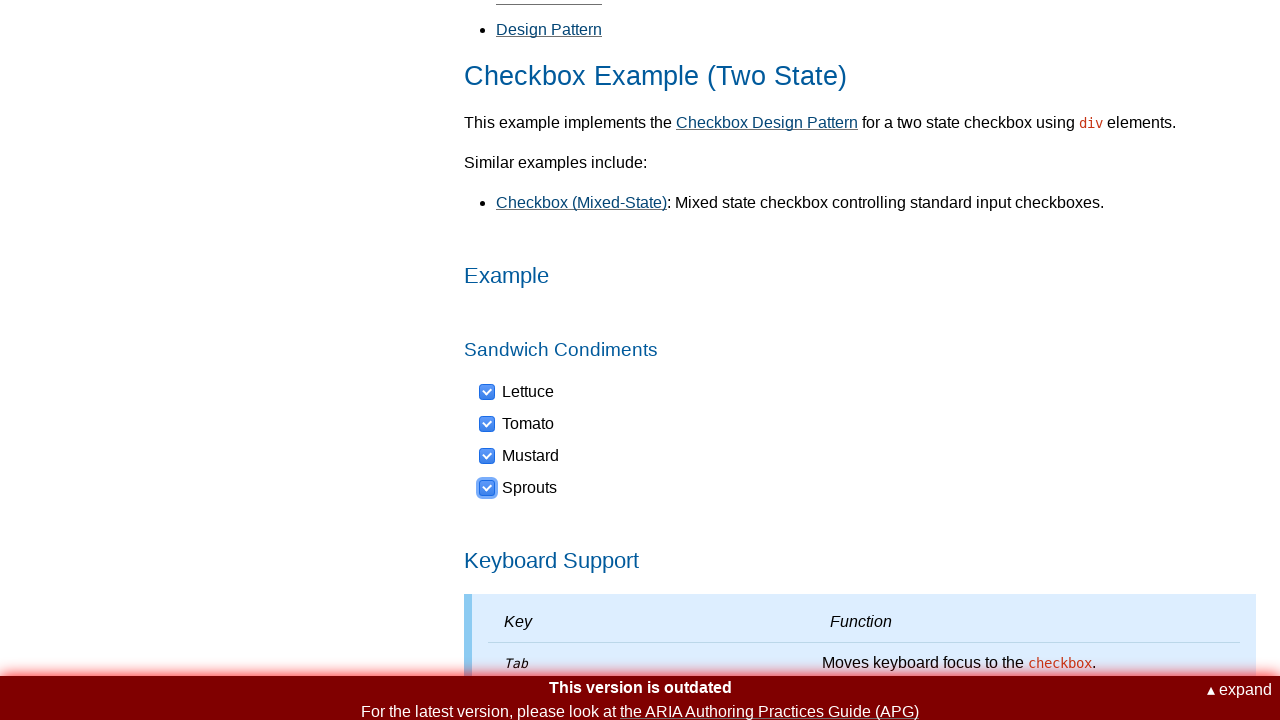

Pressed ArrowDown key again
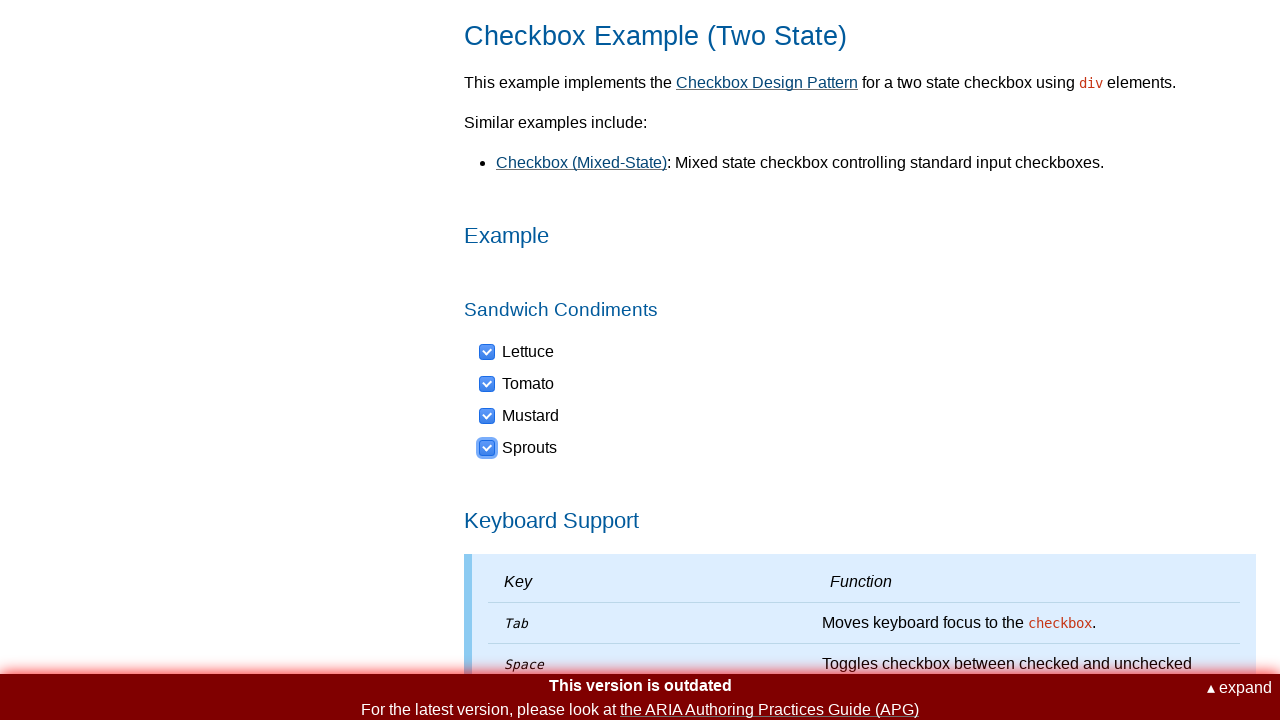

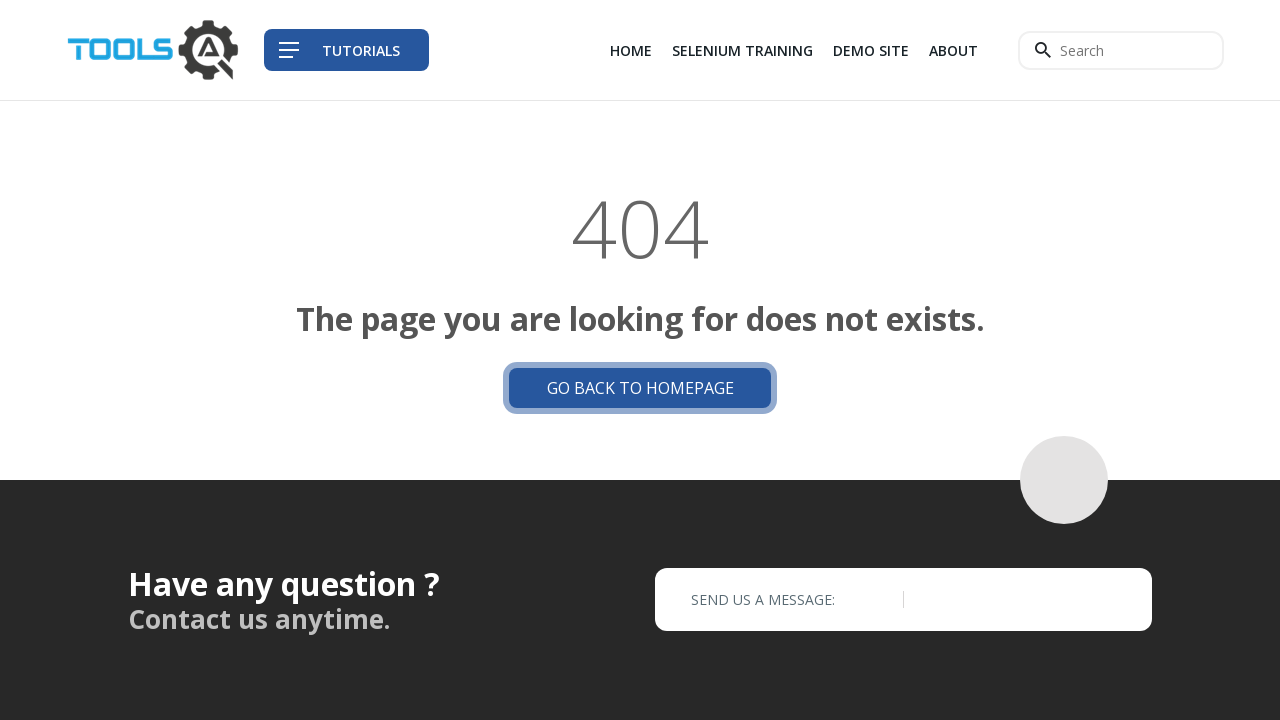